Tests a registration form by filling in first name, last name, and email fields, submitting the form, and verifying the success message is displayed.

Starting URL: http://suninjuly.github.io/registration1.html

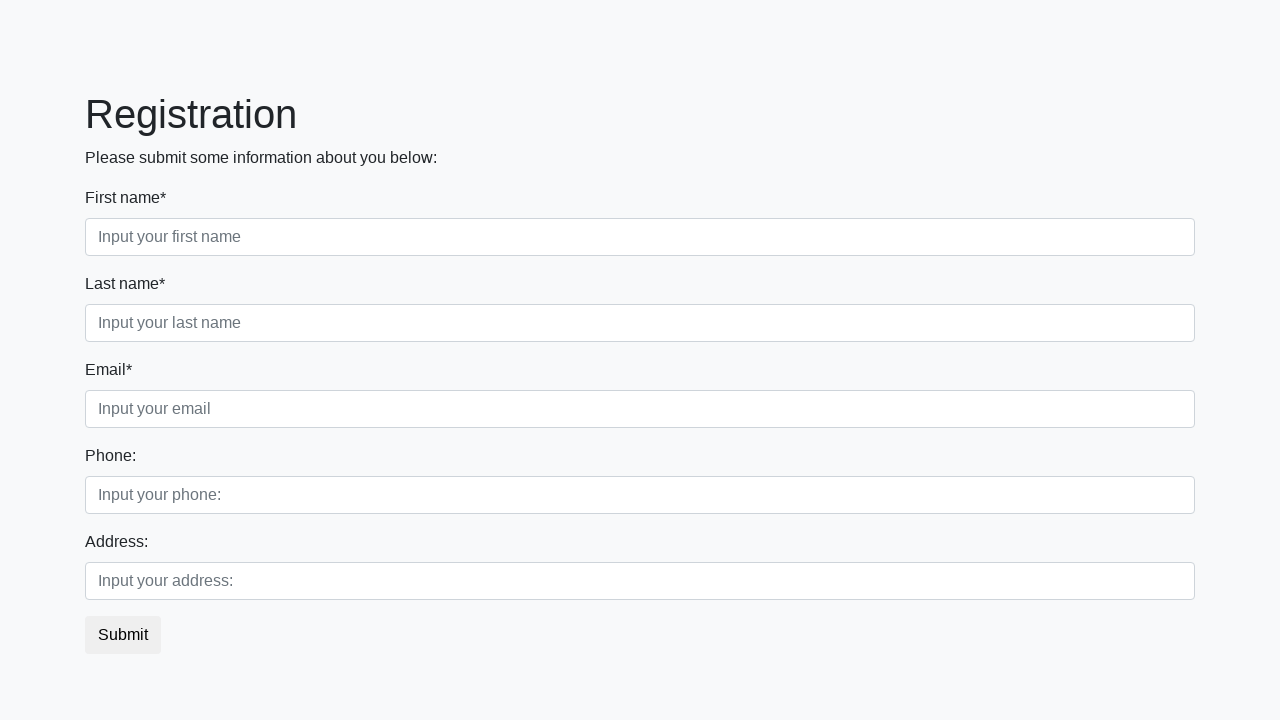

Filled first name field with 'Ivan' on input[placeholder='Input your first name']
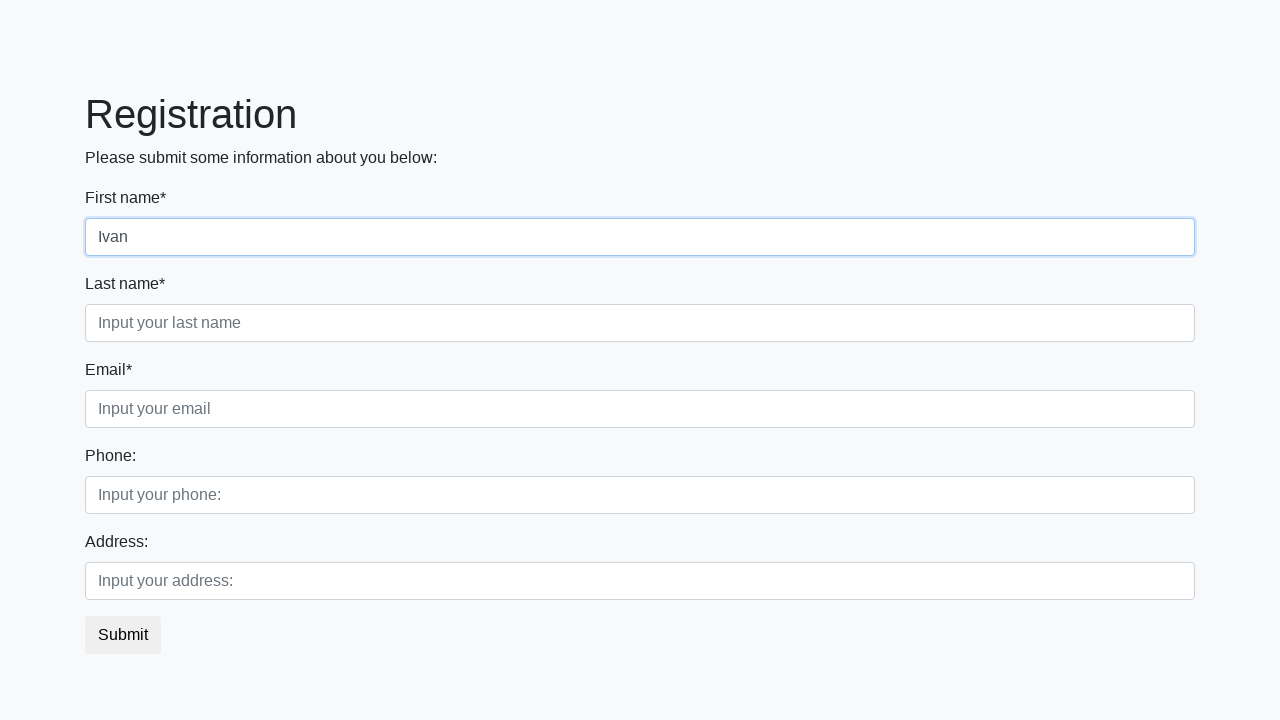

Filled last name field with 'Petrov' on input[placeholder='Input your last name']
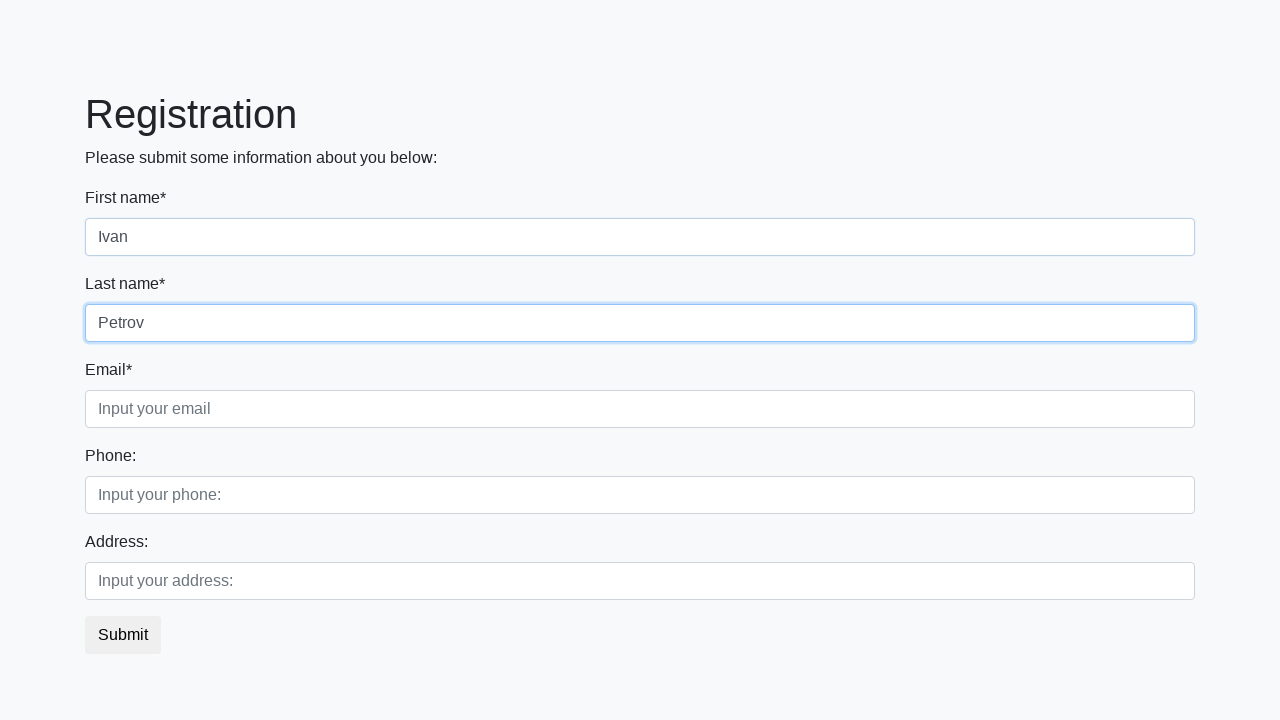

Filled email field with 'test@test.com' on input[placeholder='Input your email']
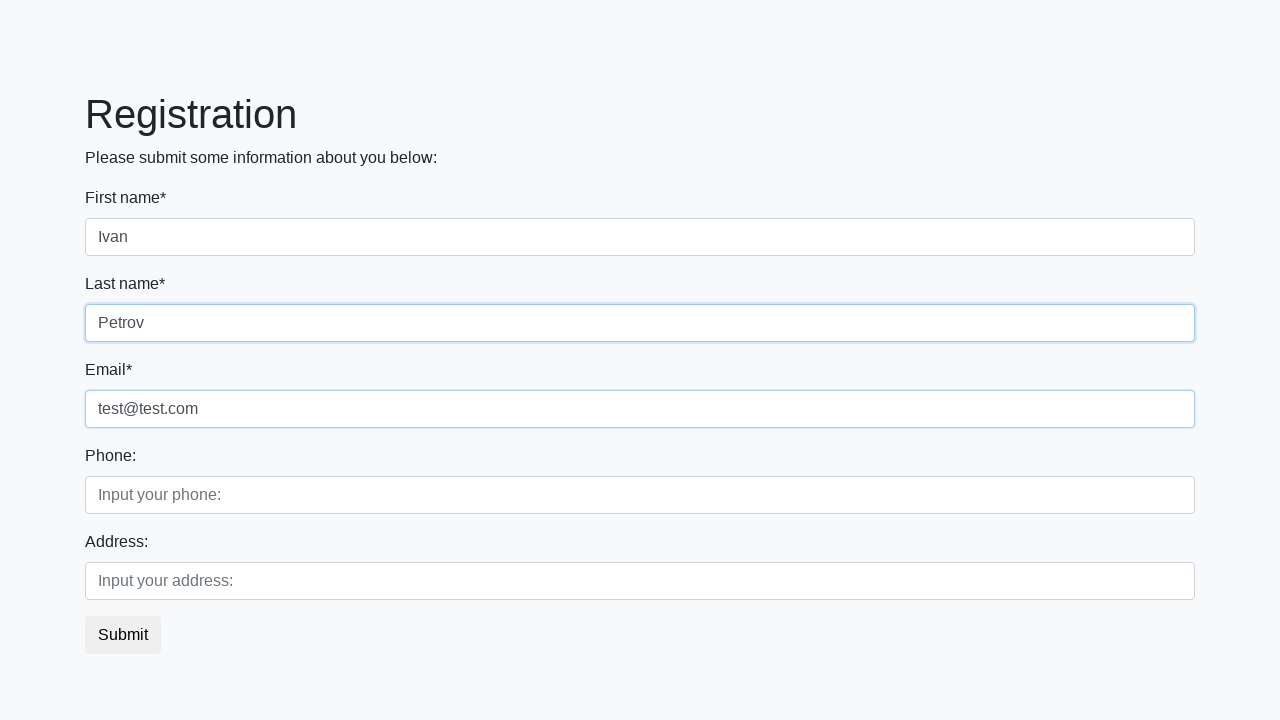

Clicked submit button to register at (123, 635) on button.btn
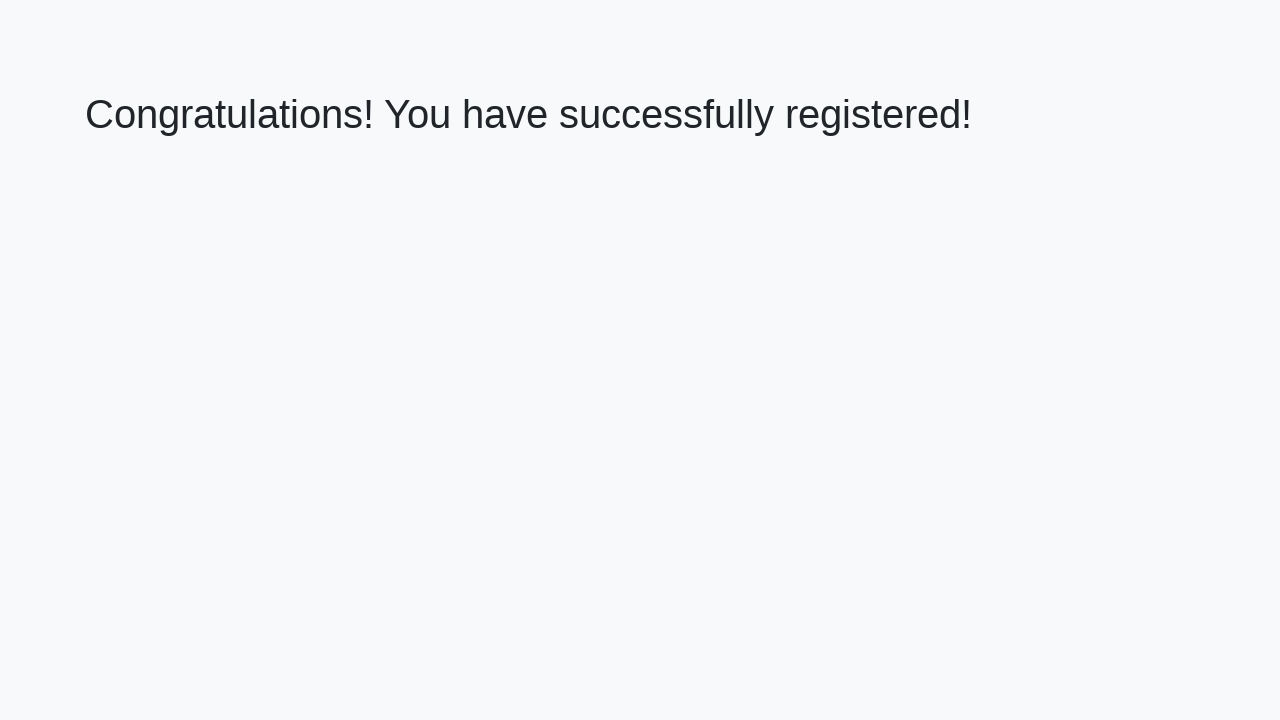

Success message header loaded
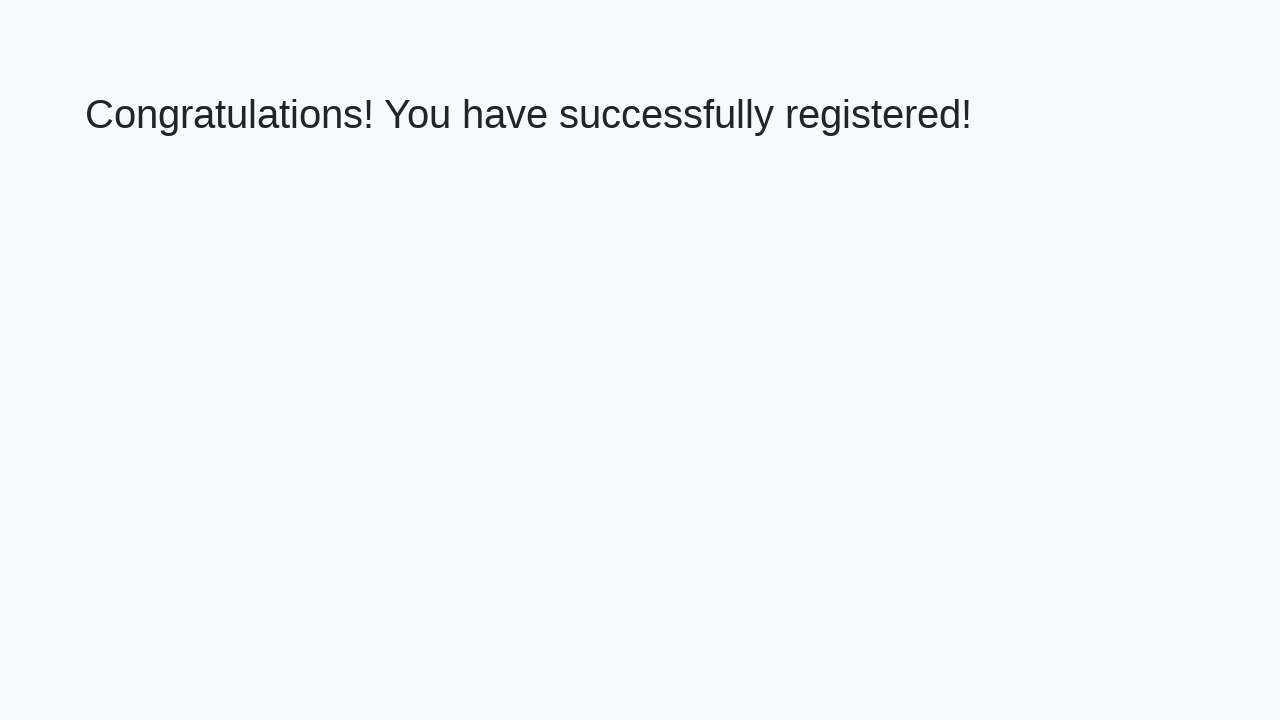

Retrieved success message text
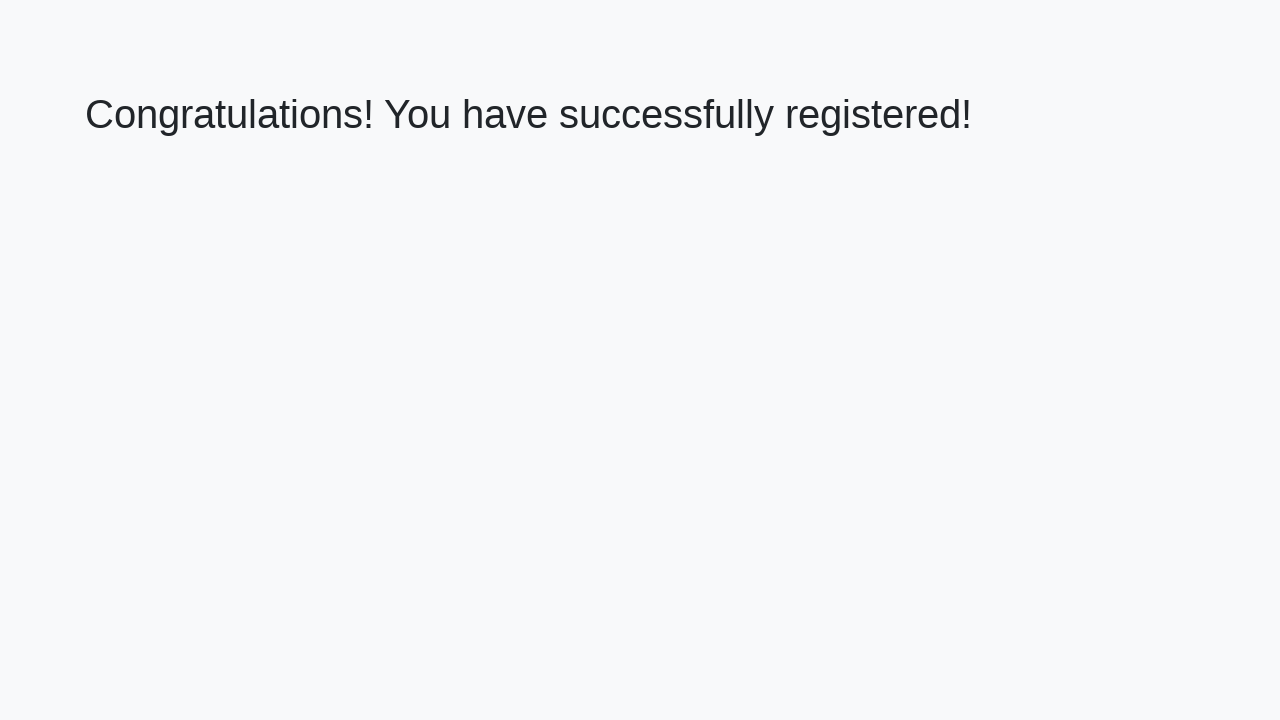

Verified success message: 'Congratulations! You have successfully registered!'
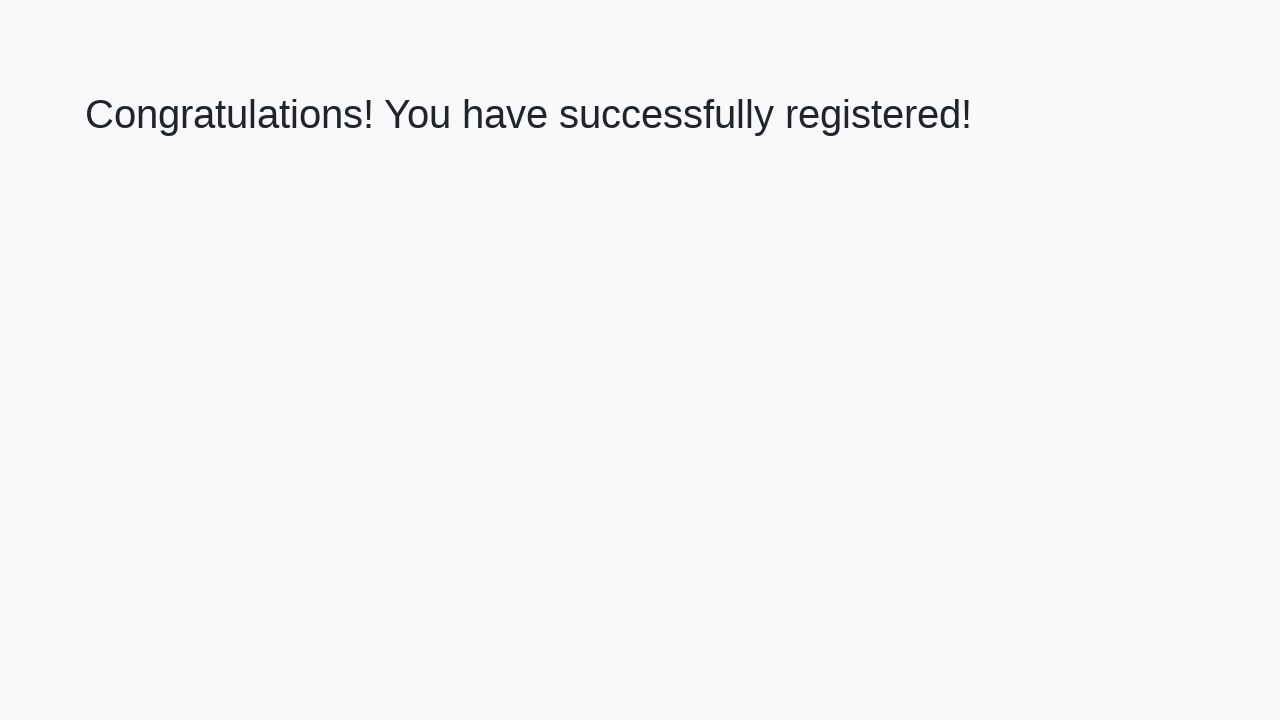

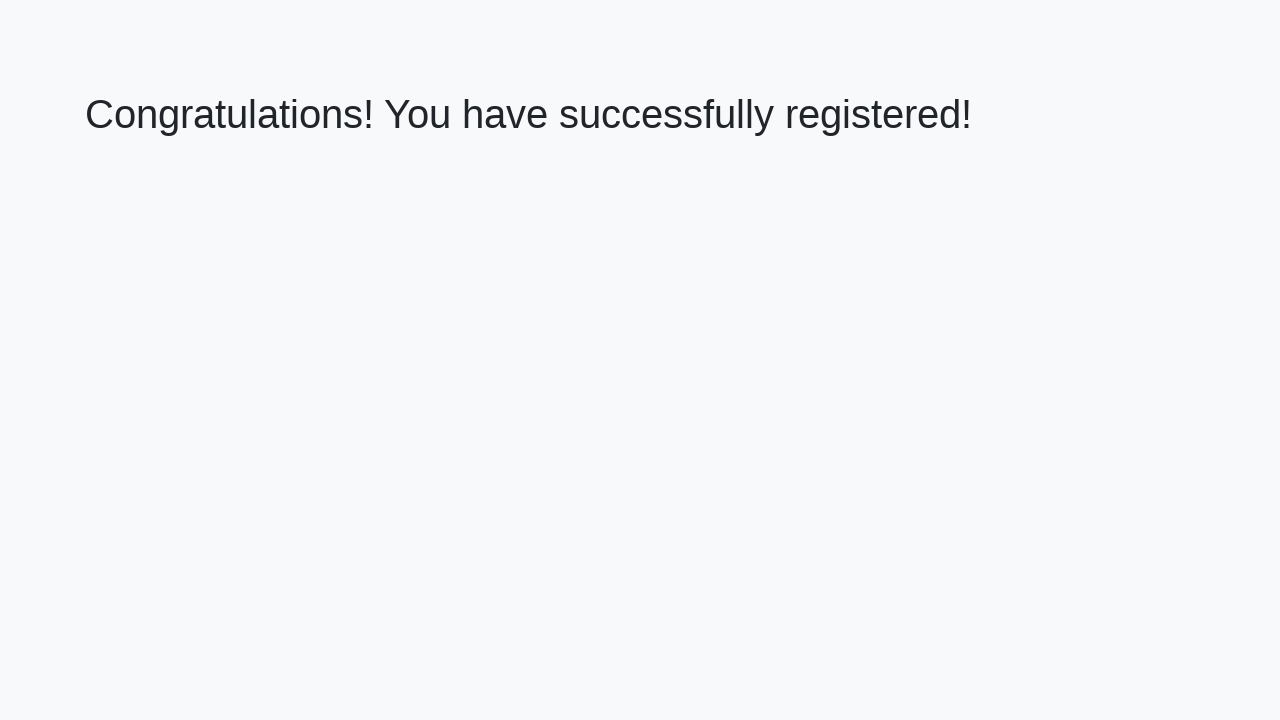